Tests search behavior when submitting with an empty keyword to verify error handling.

Starting URL: https://www.ss.lv/lv/search/

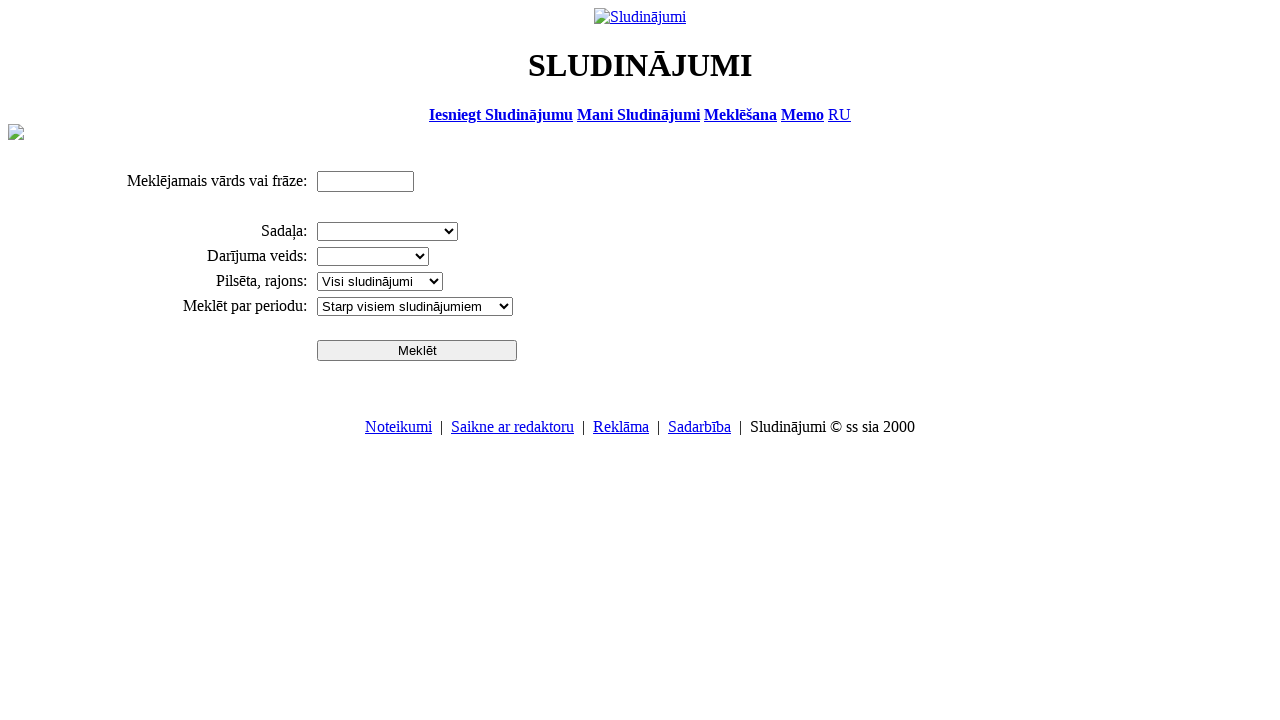

Clicked search button without entering any keyword at (417, 350) on input[type='submit']
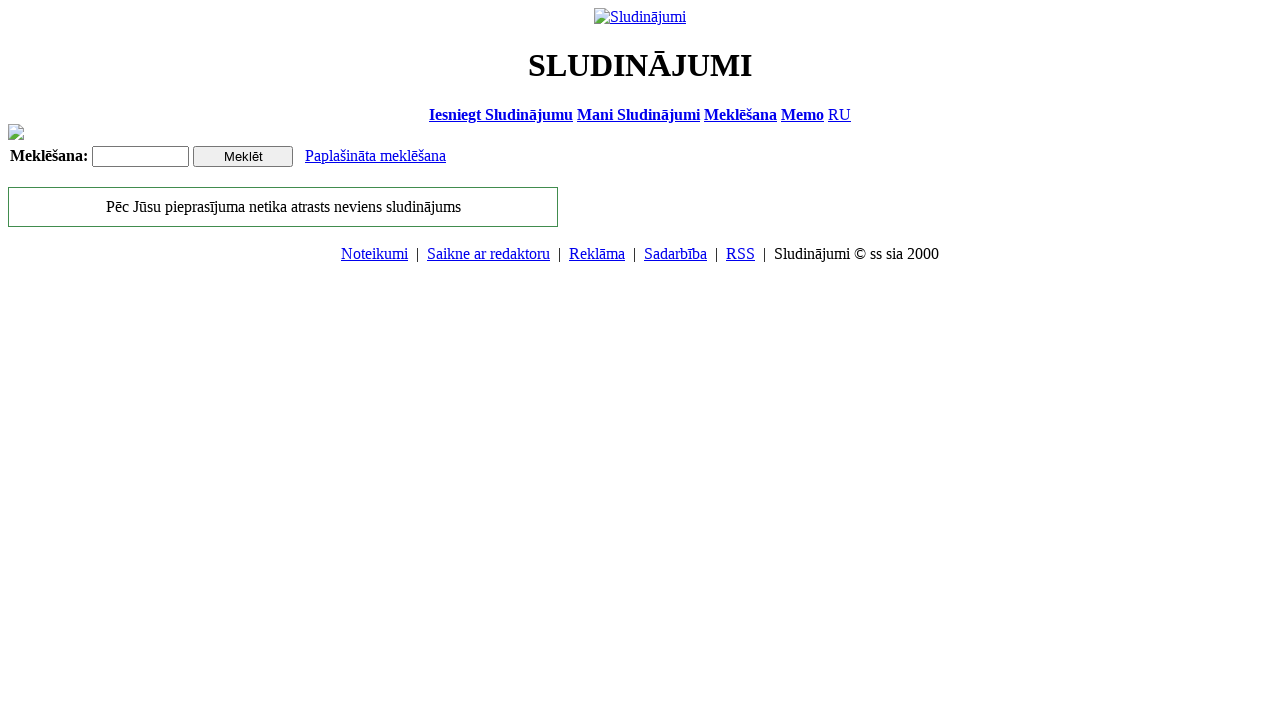

Waited for page to load and network to become idle
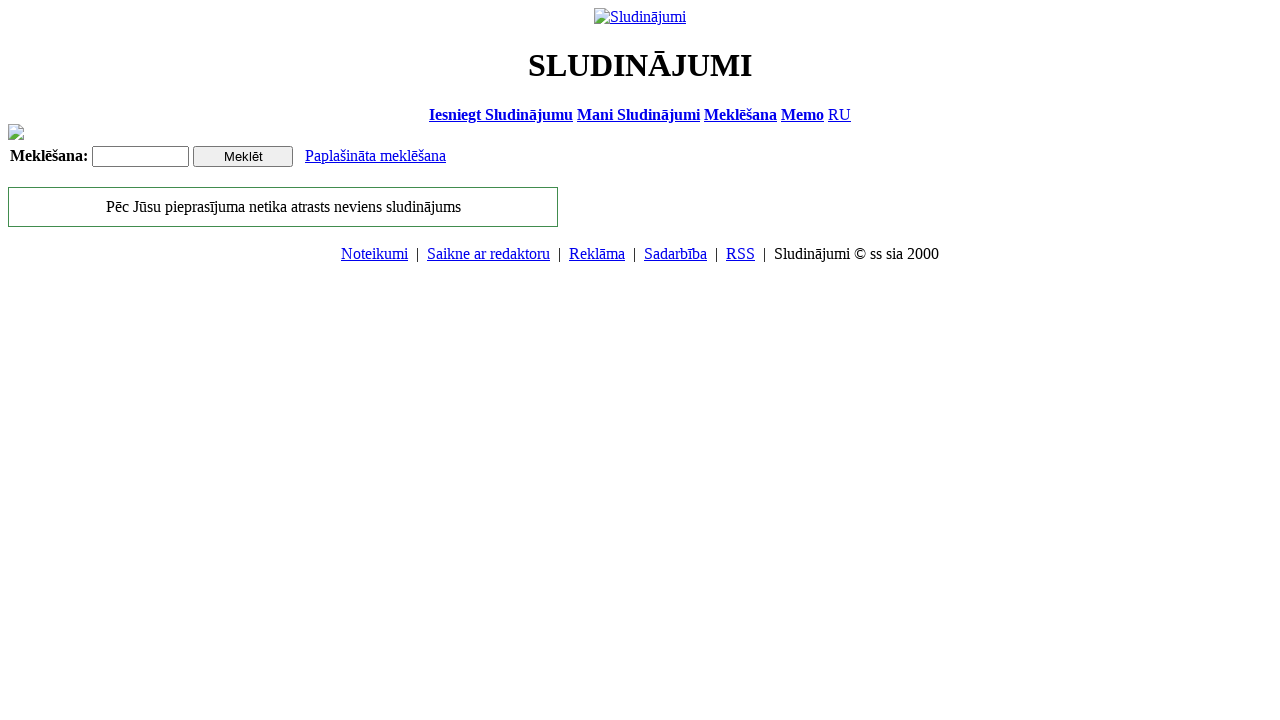

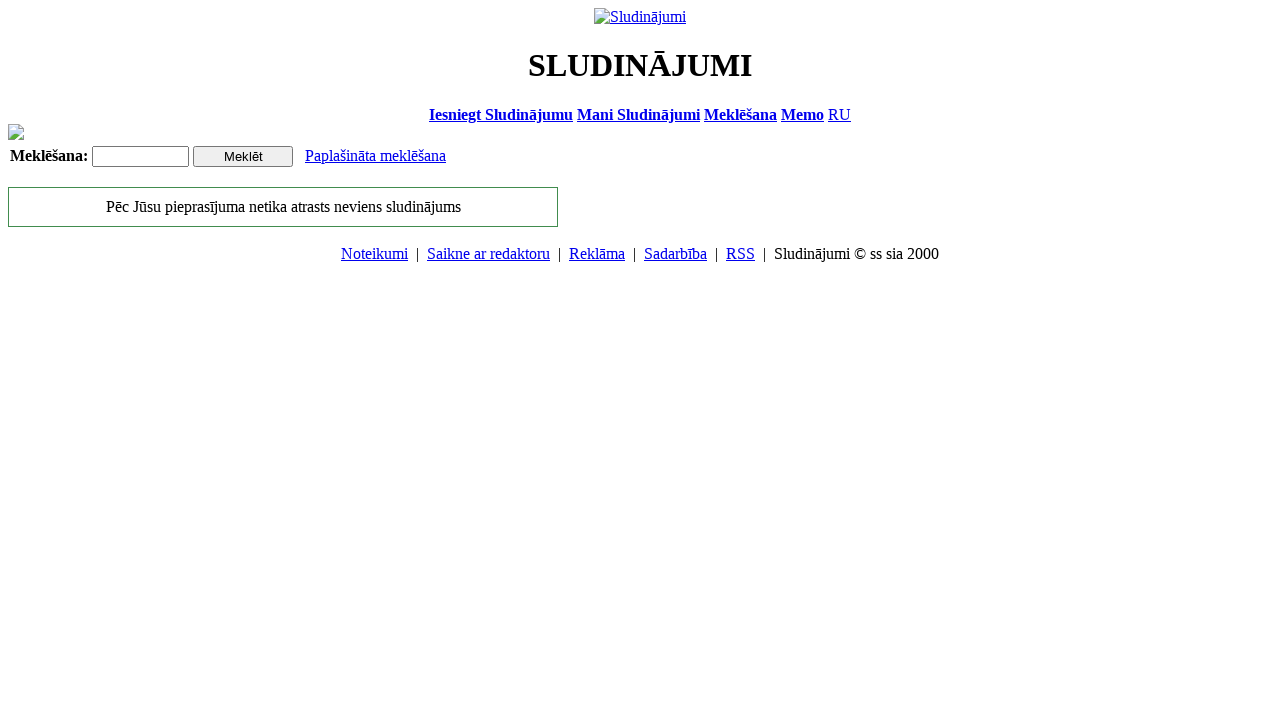